Solves a math problem by reading two numbers from the page, calculating their sum, and selecting the result from a dropdown menu

Starting URL: http://suninjuly.github.io/selects1.html

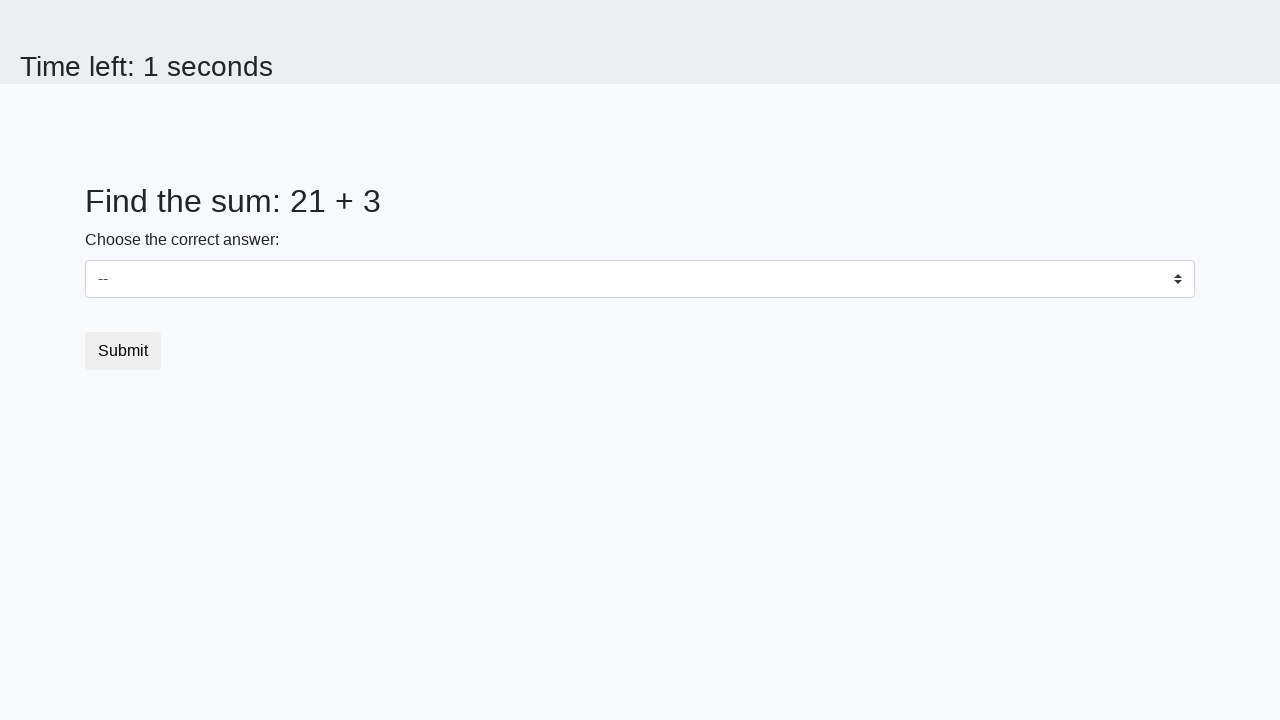

Read first number from page element #num1
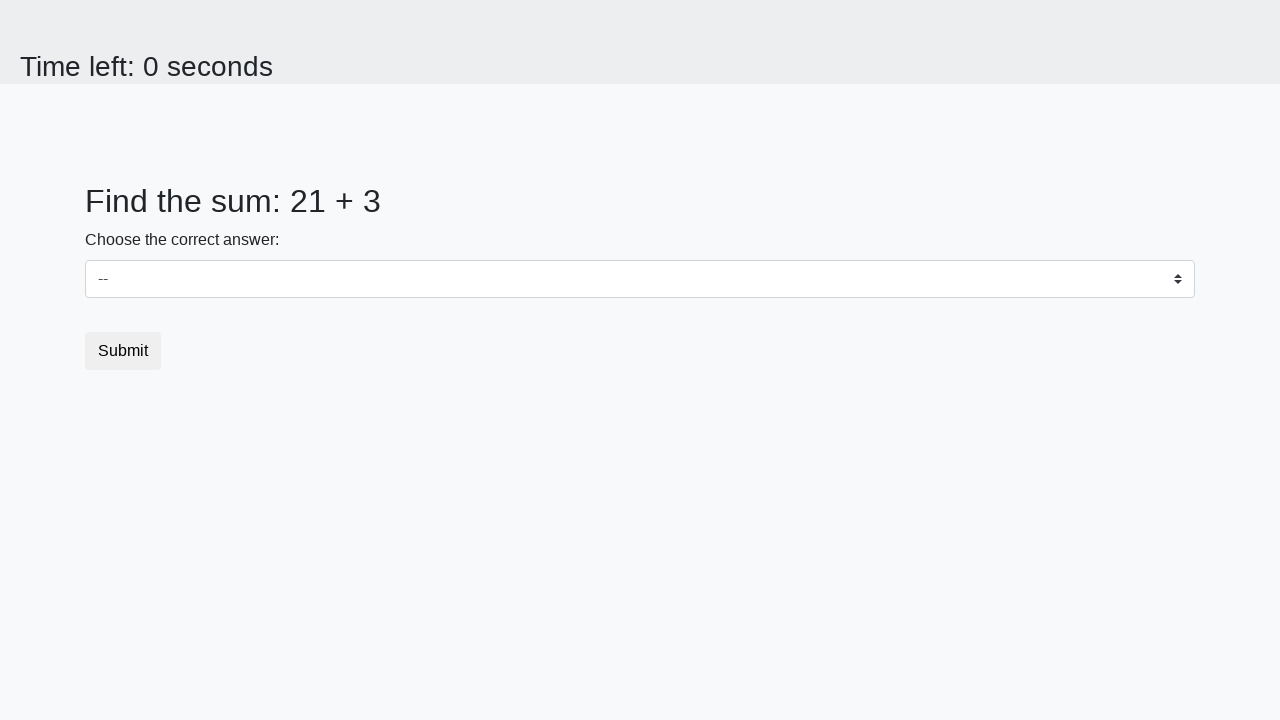

Read second number from page element #num2
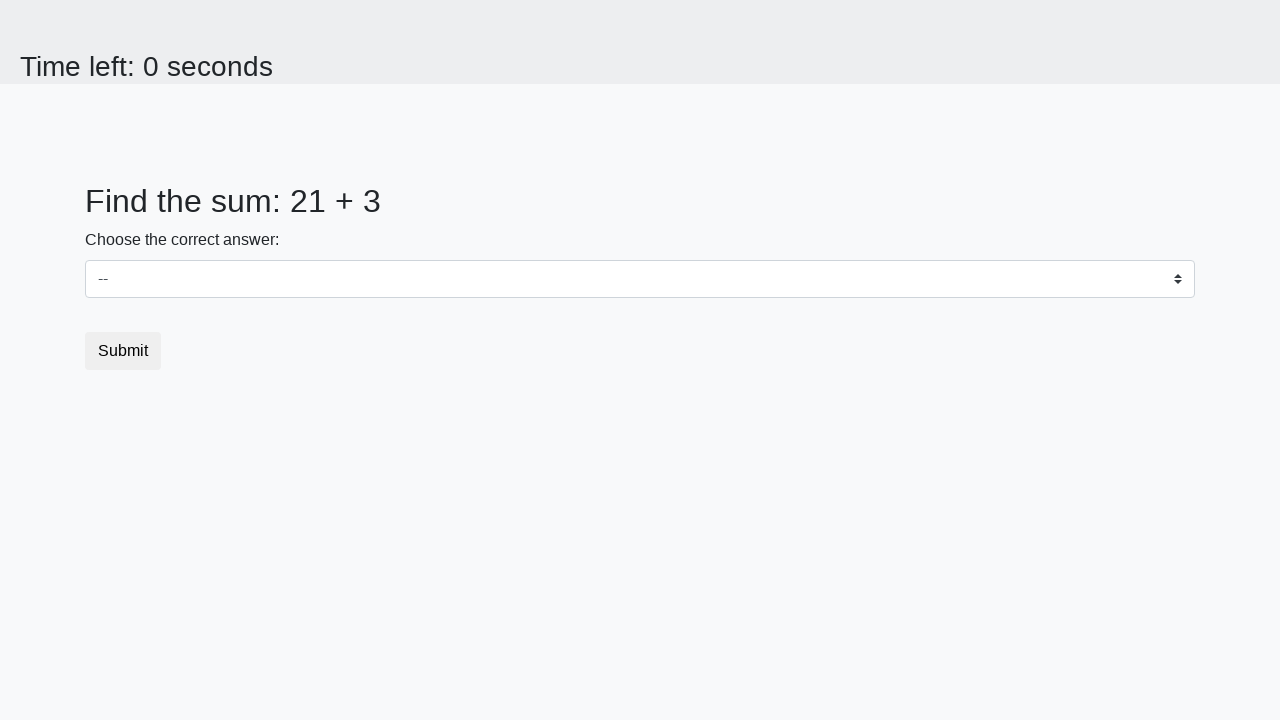

Calculated sum: 21 + 3 = 24
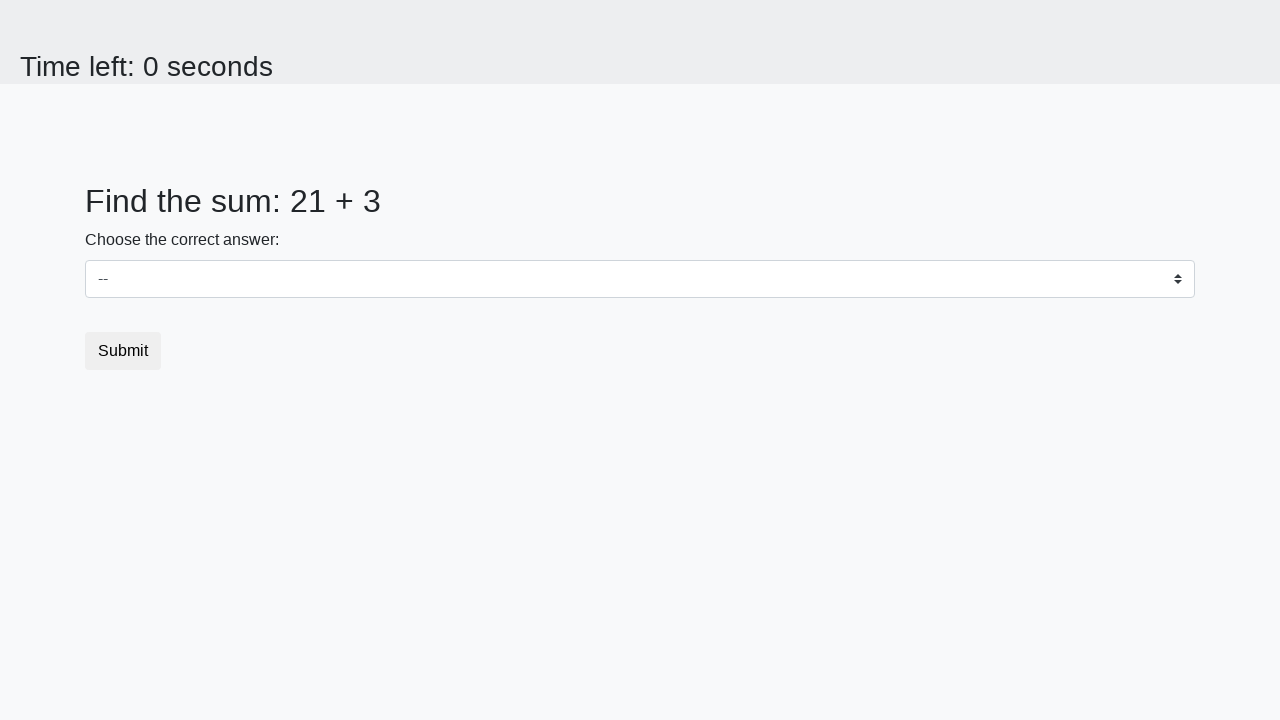

Selected result 24 from dropdown menu on select
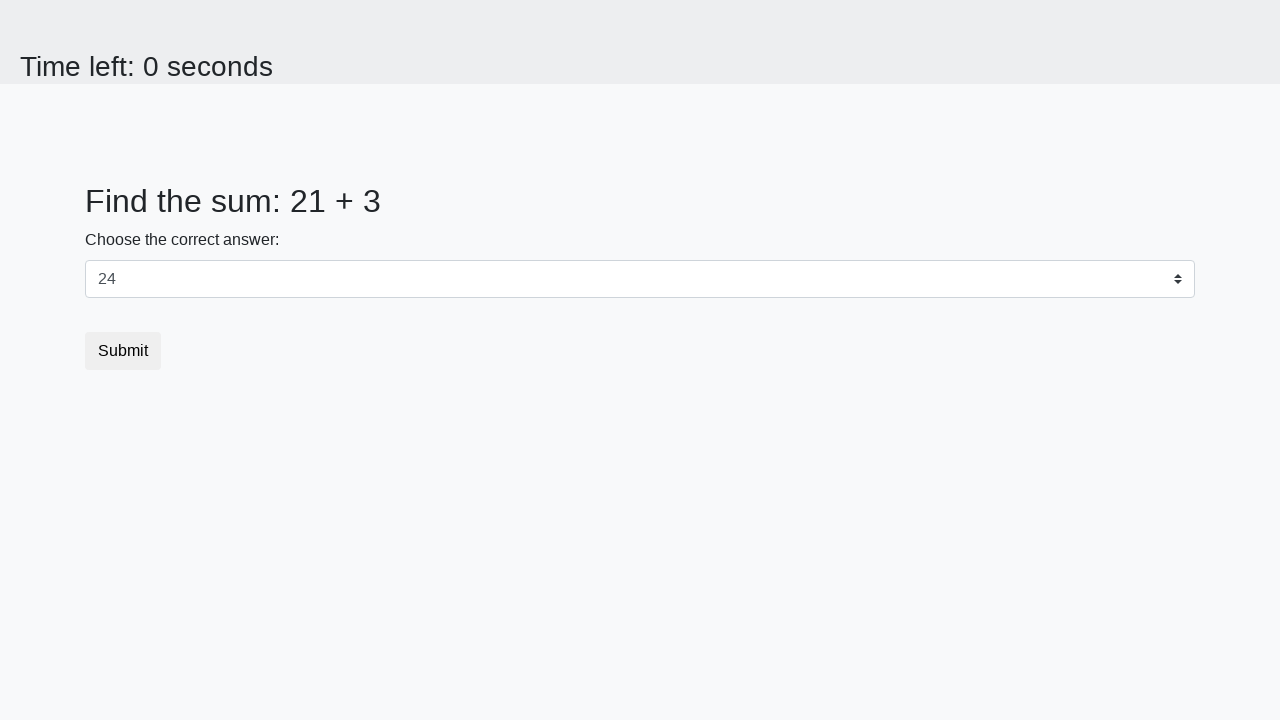

Clicked submit button to complete the task at (123, 351) on button.btn
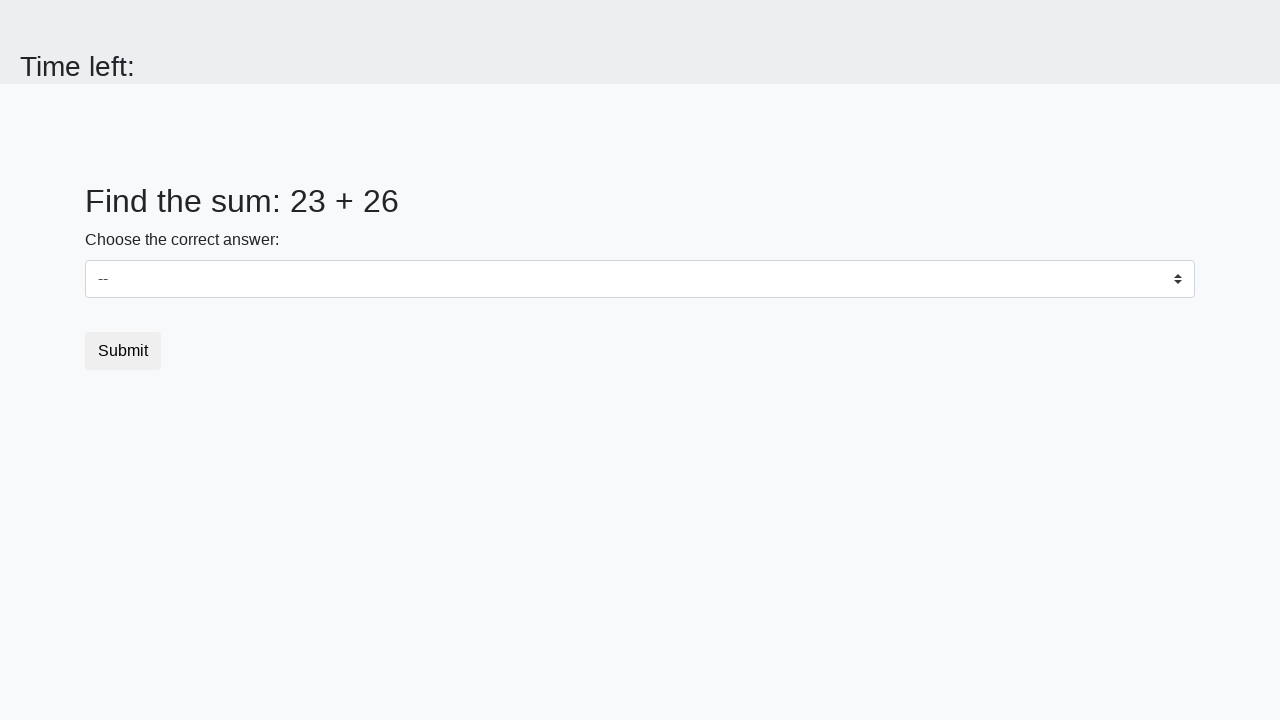

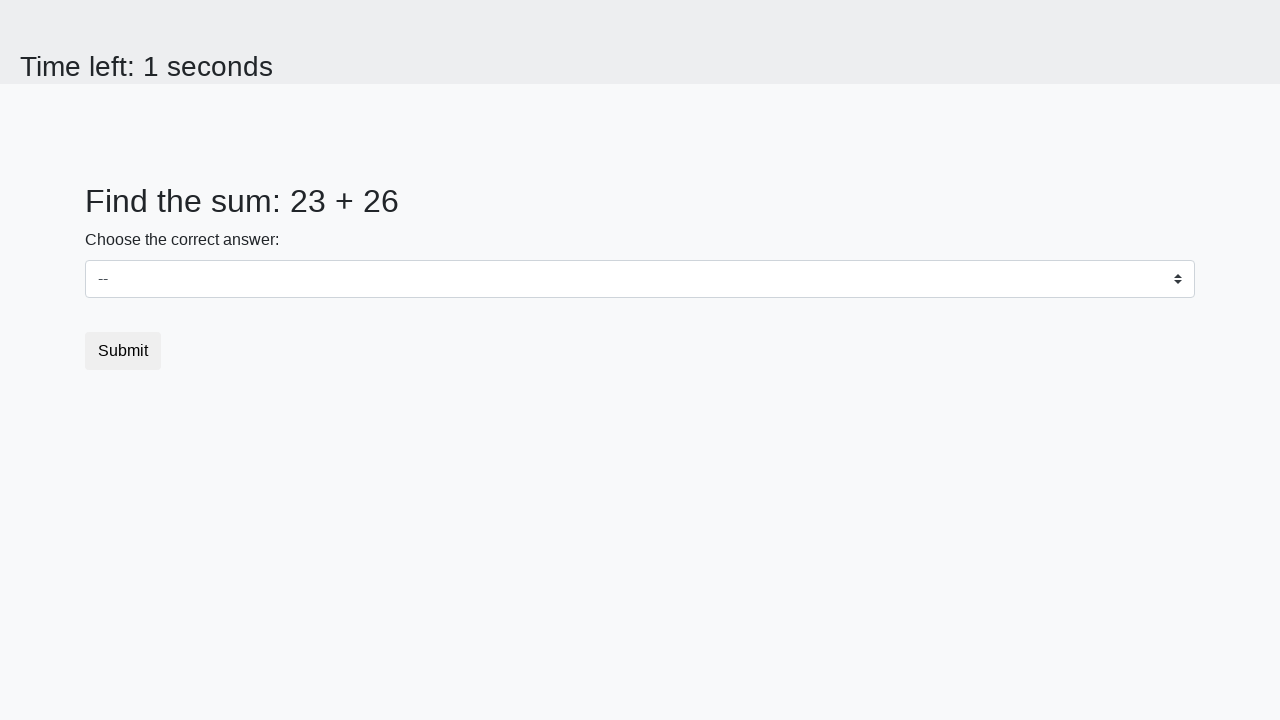